Tests that the sticky CTA appears mid-scroll, footer CTA appears near the end of the page, and the hero trust row is present on the landing page.

Starting URL: https://sunspire-web-app.vercel.app/?company=uber&demo=1

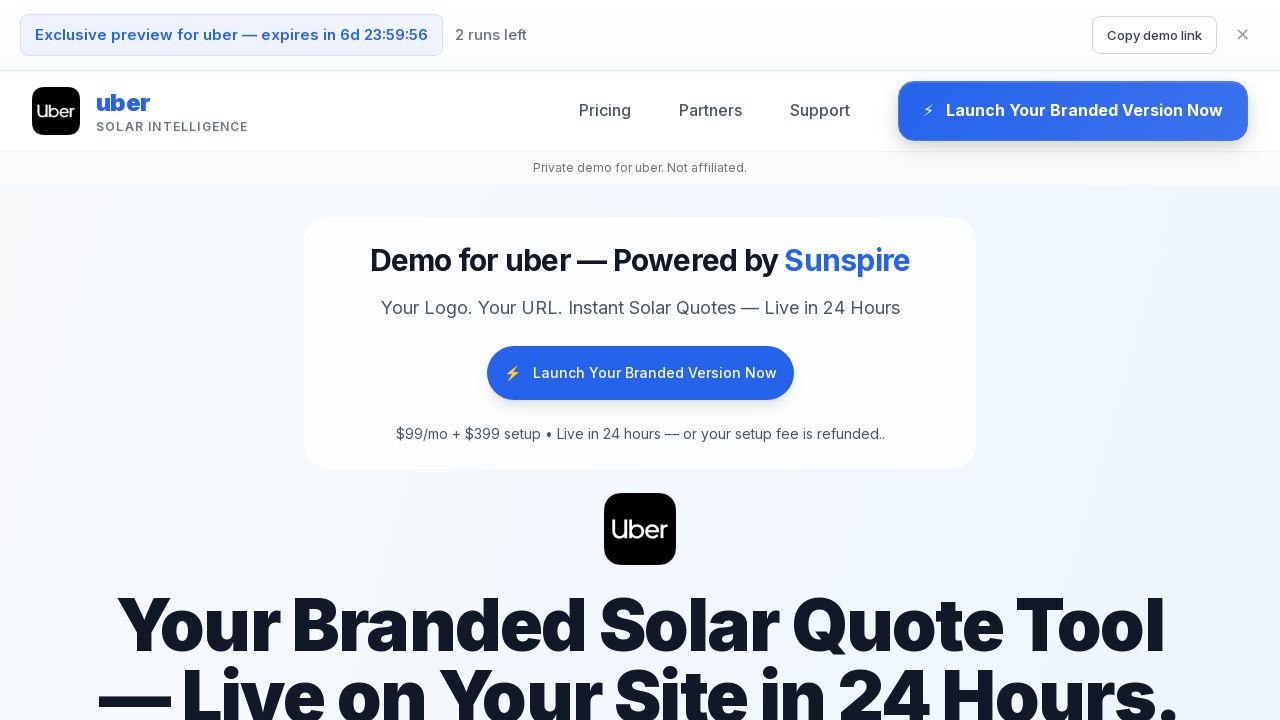

Located hero trust row element
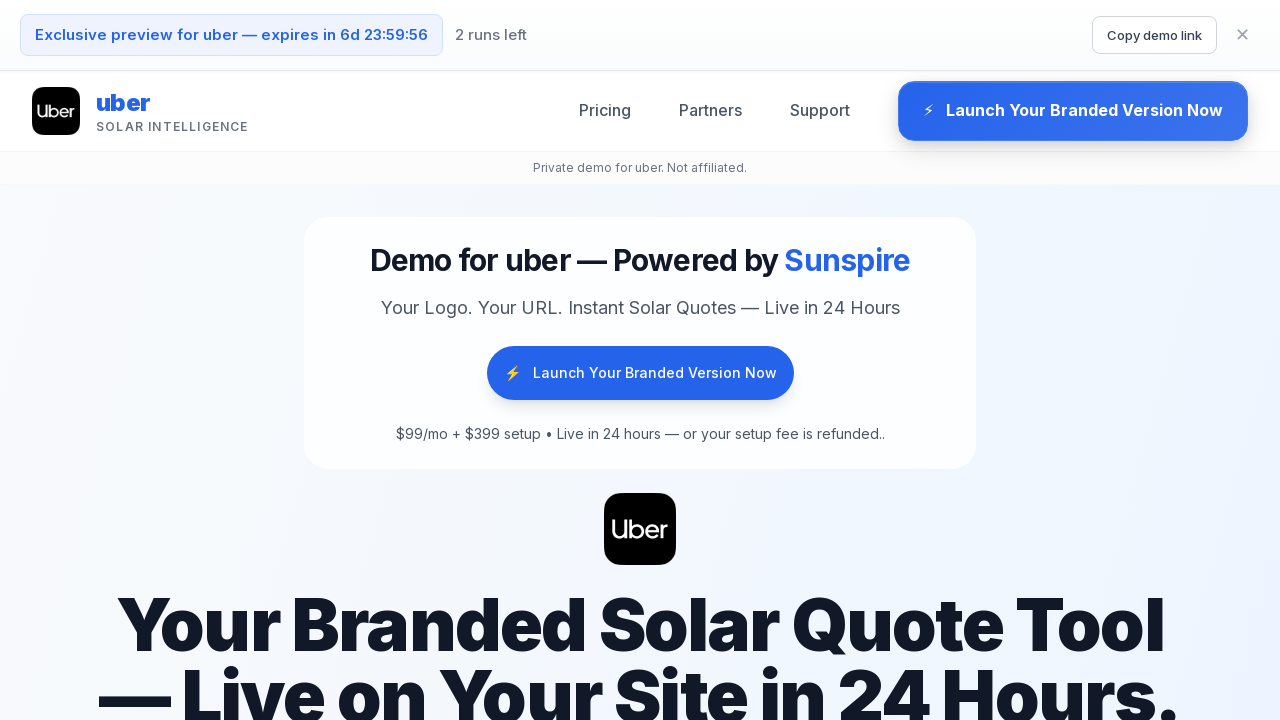

Scrolled to 55% of page height to trigger sticky CTA
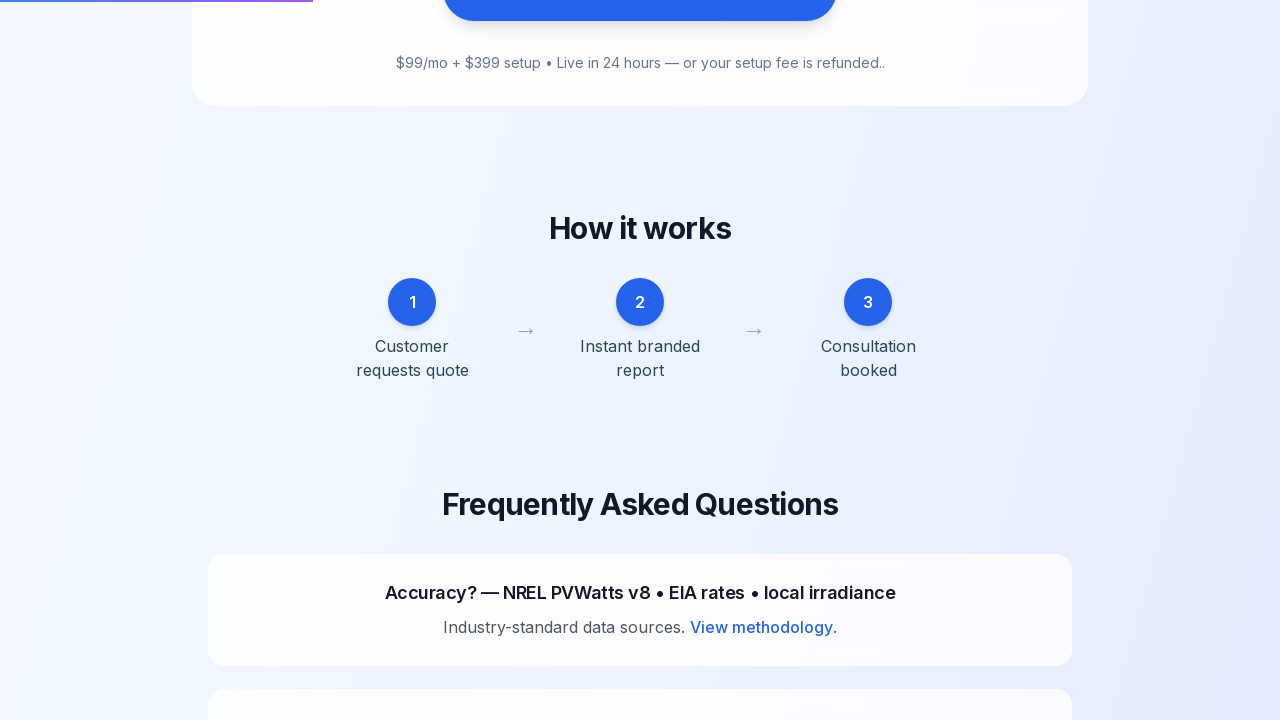

Waited 500ms for sticky CTA to appear
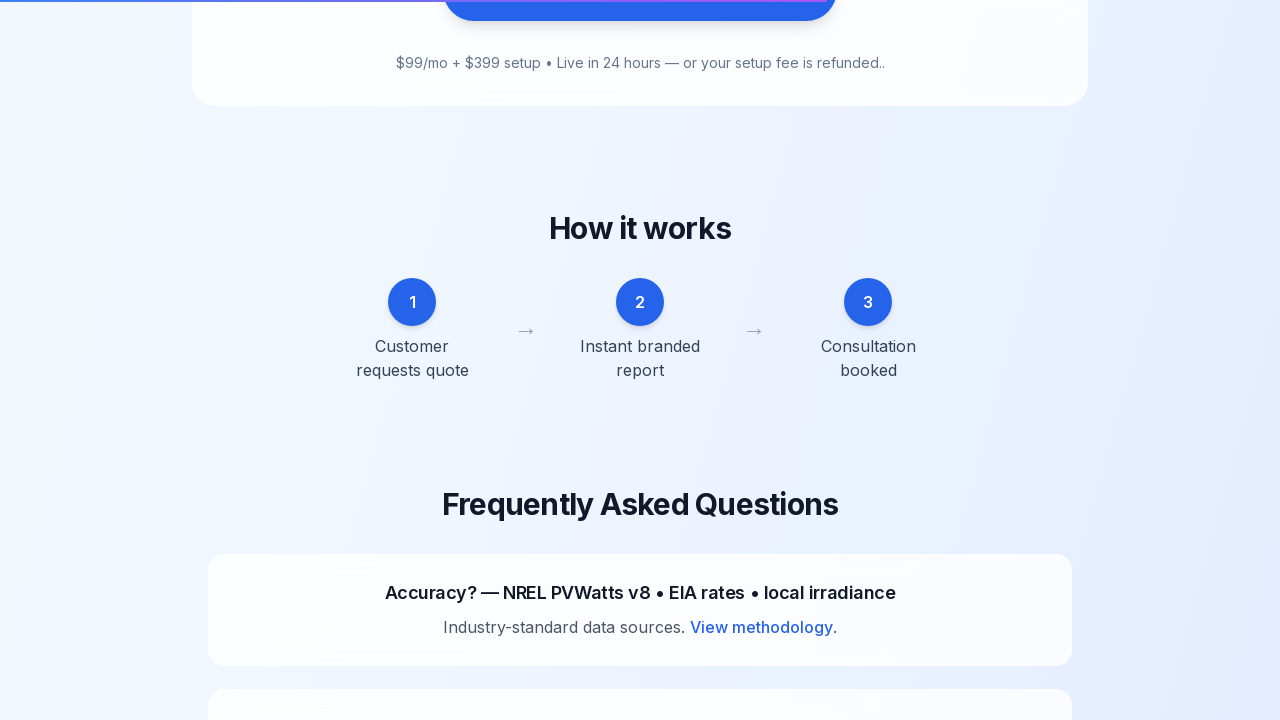

Located sticky CTA element
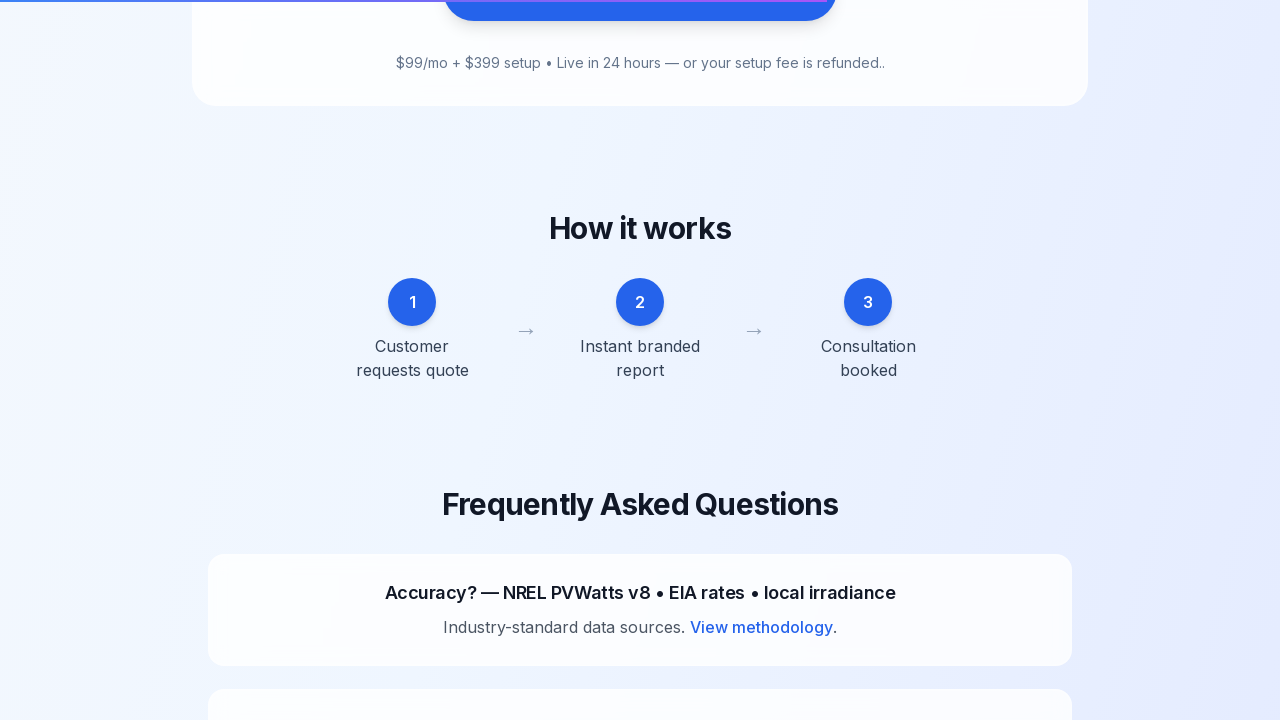

Scrolled to near end of page (620px from bottom) for footer CTA
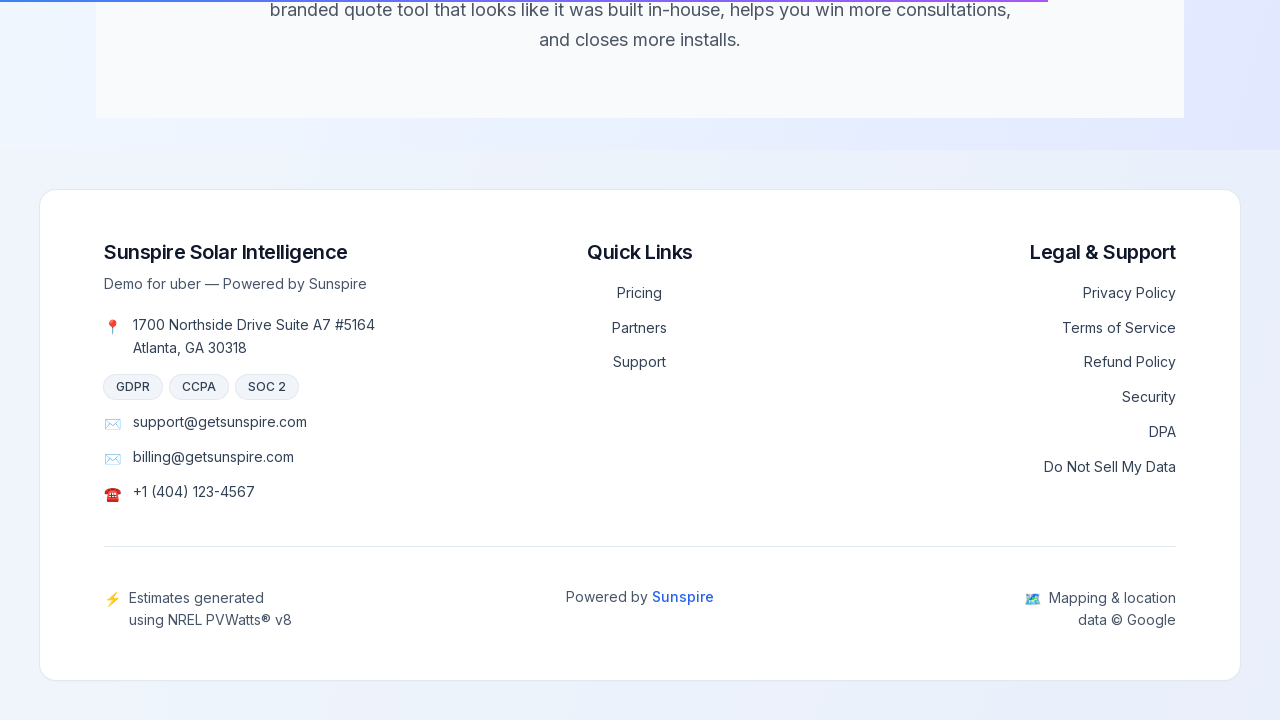

Waited 500ms for footer CTA to appear
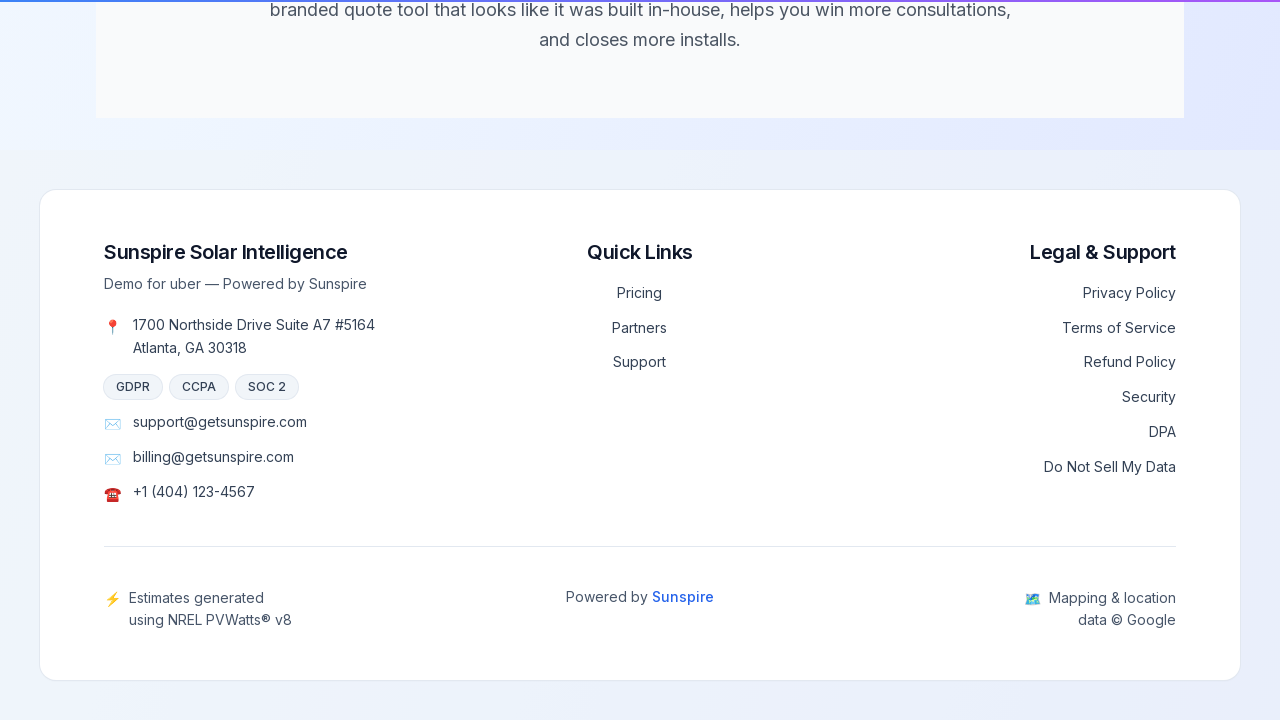

Located footer CTA element
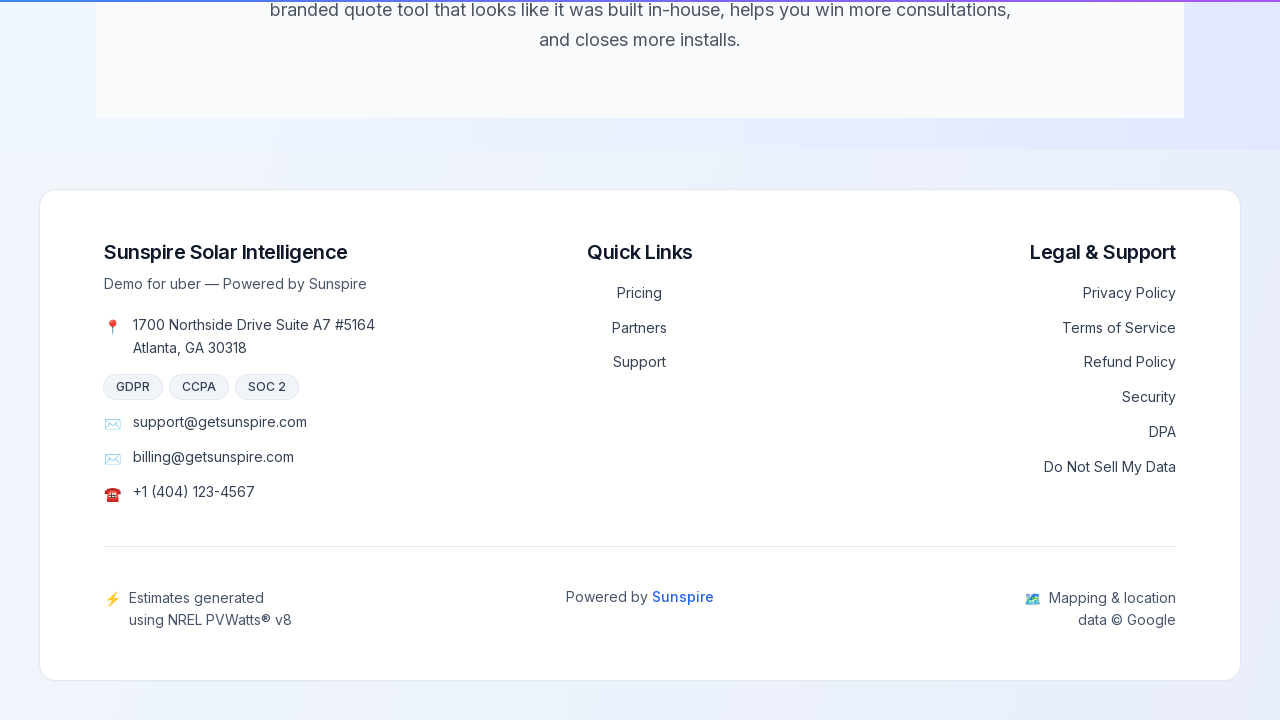

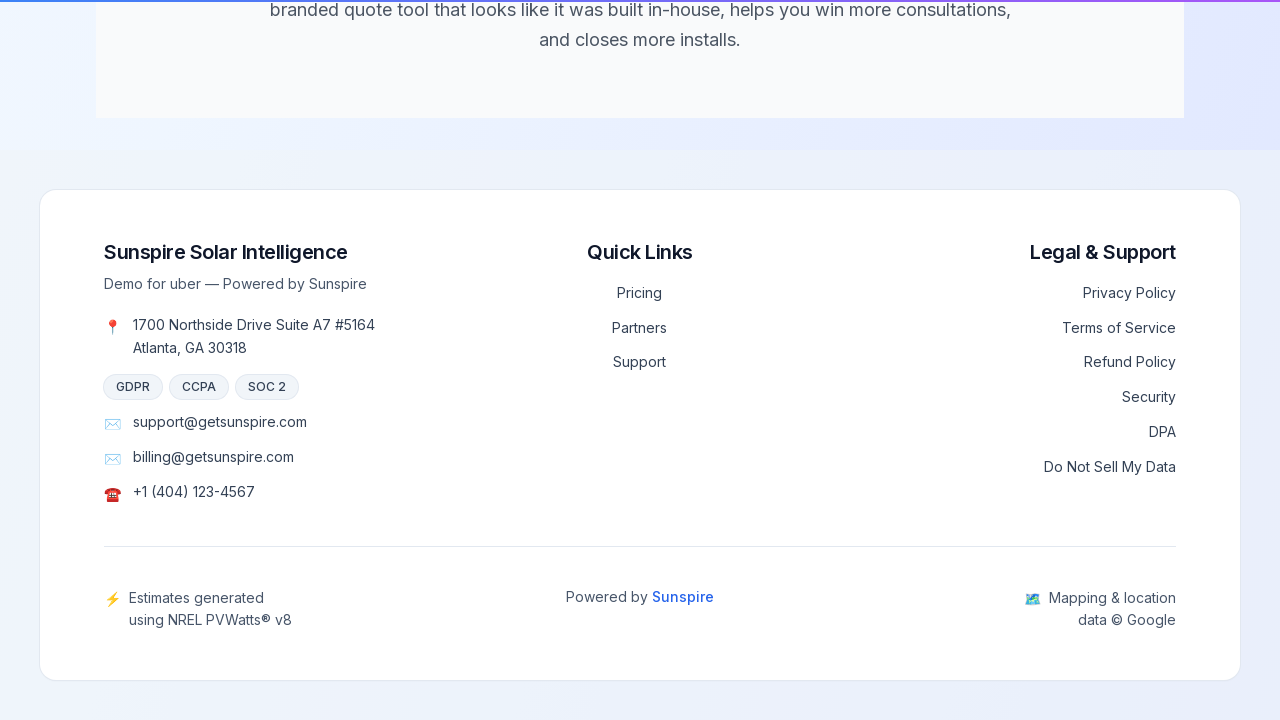